Navigates to land.com for a specific state and browses through multiple pages of land listings, waiting for the listing content to load on each page.

Starting URL: https://www.land.com/Texas/all-land/

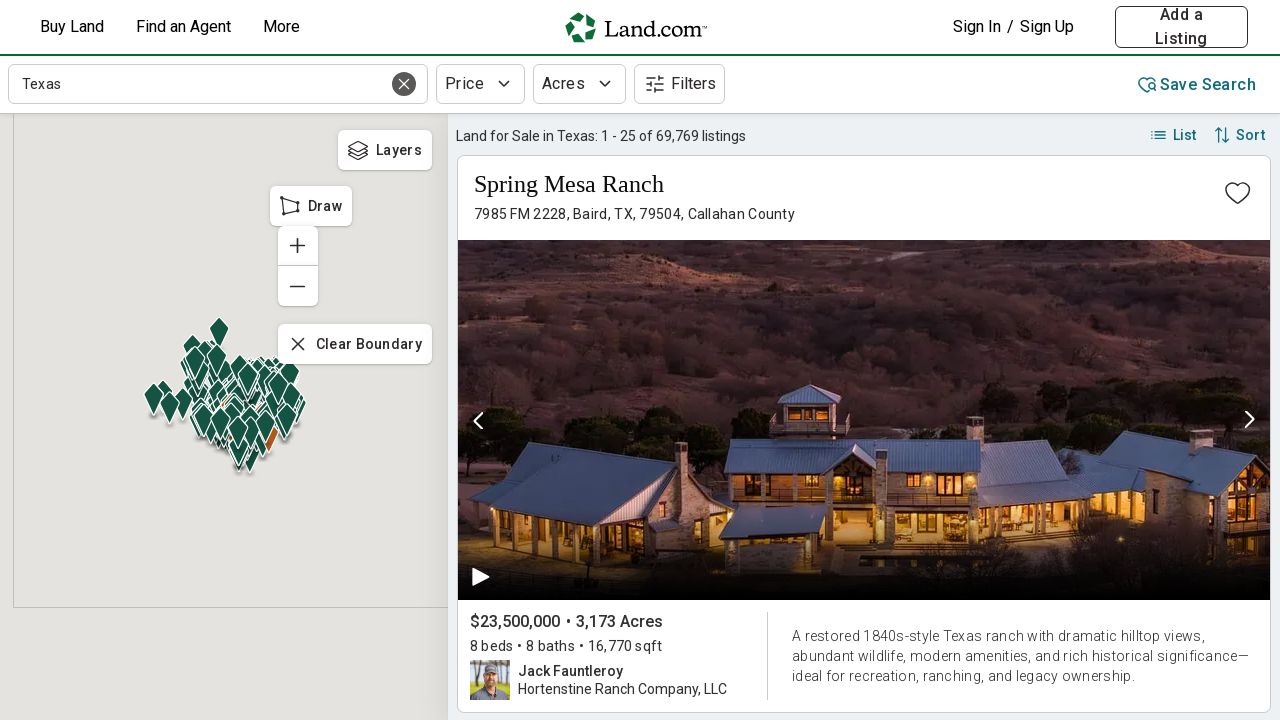

Waited for land listings to load on first page
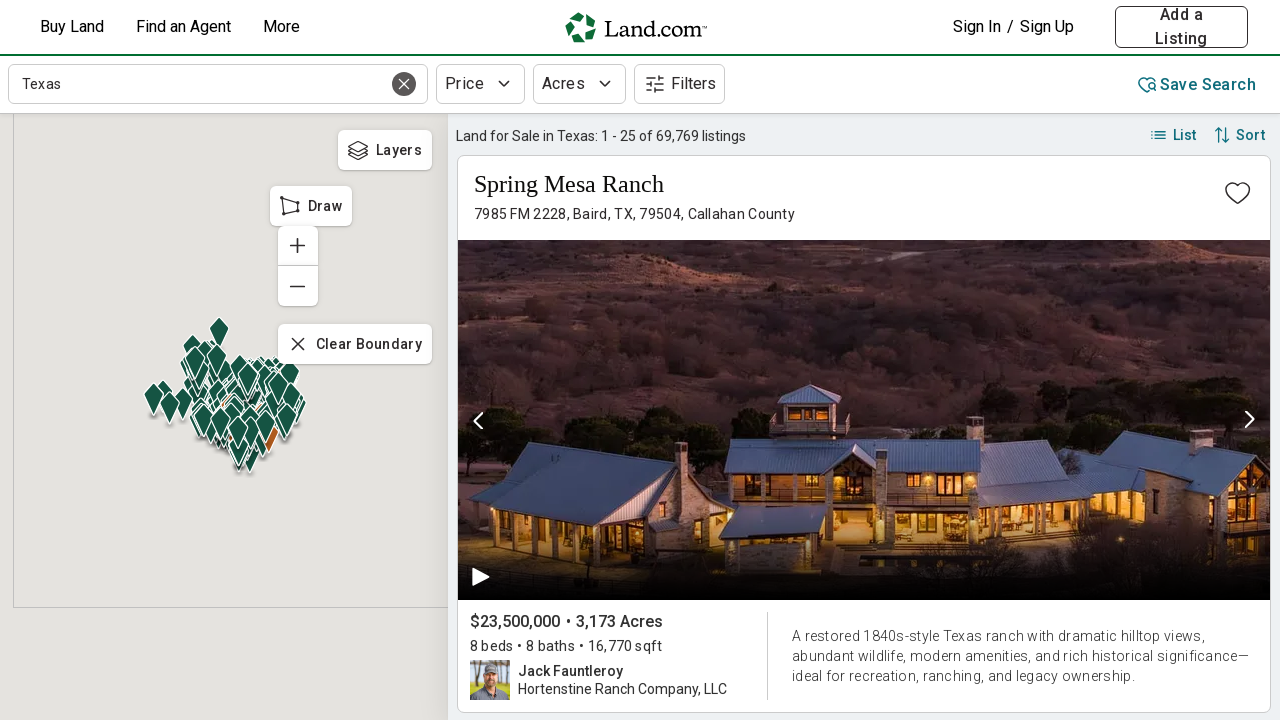

Navigated to page 2 of Texas land listings
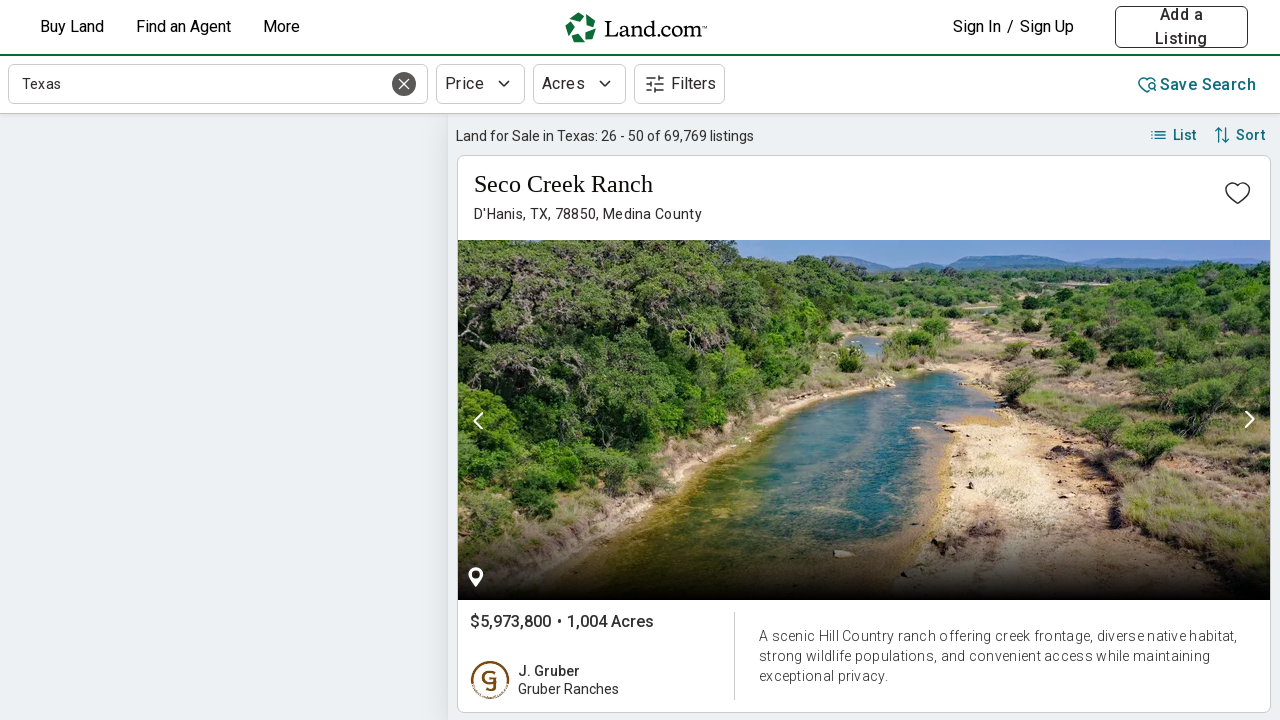

Waited for land listings to load on second page
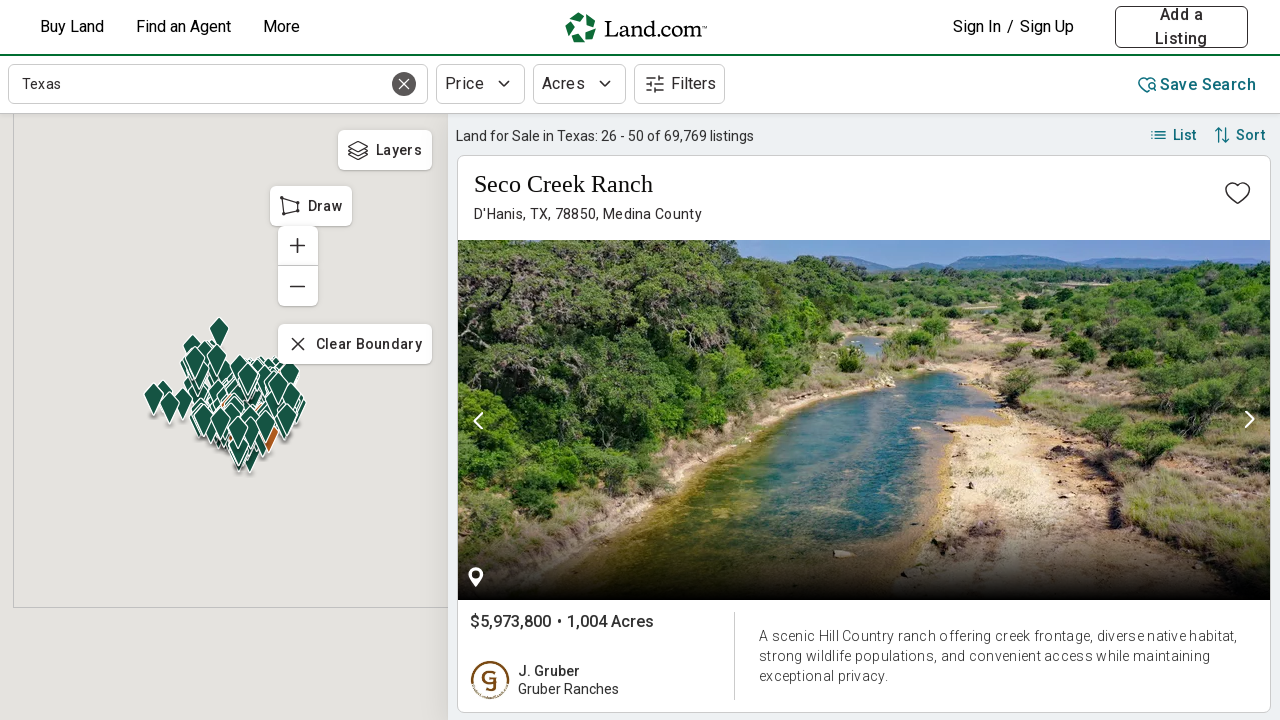

Navigated to page 3 of Texas land listings
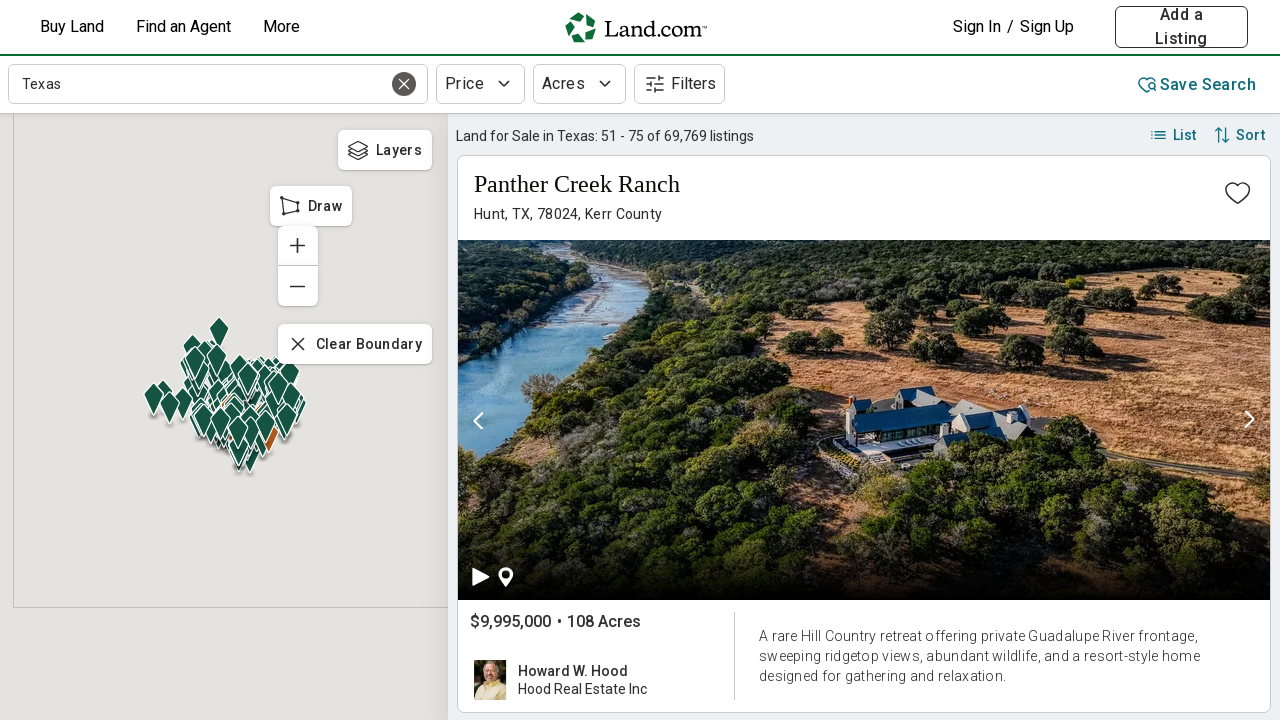

Waited for land listings to load on third page
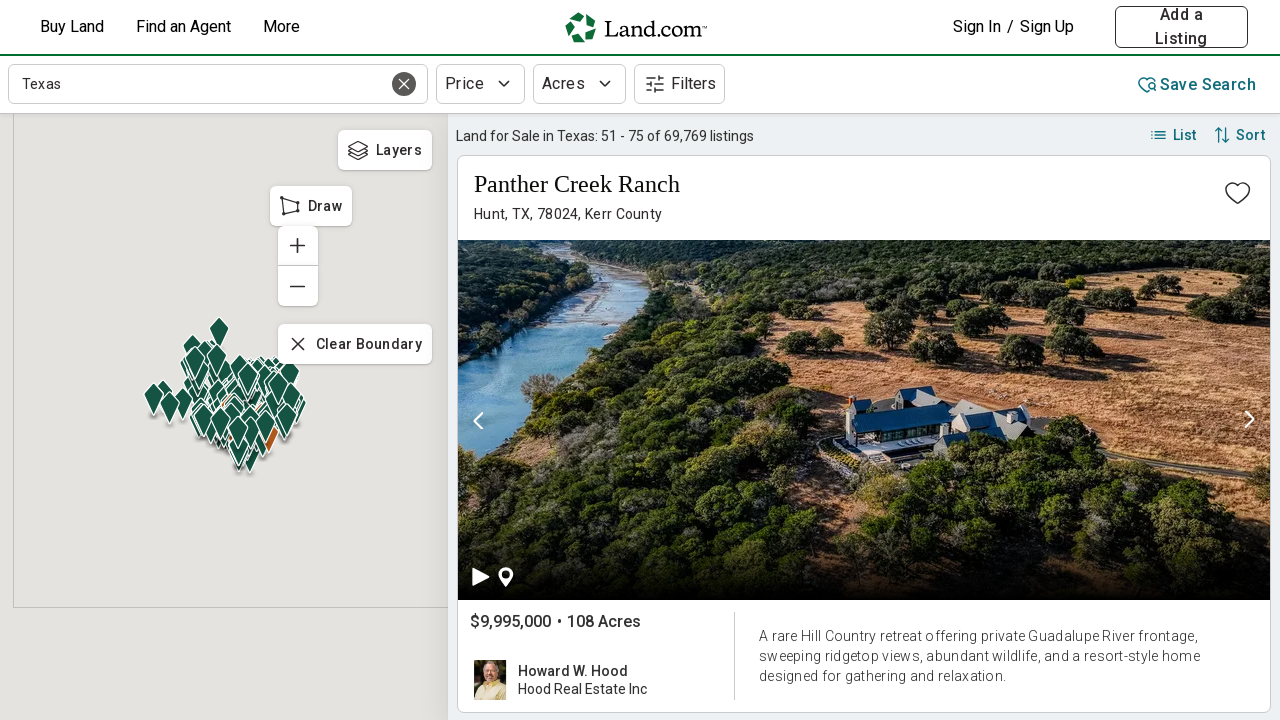

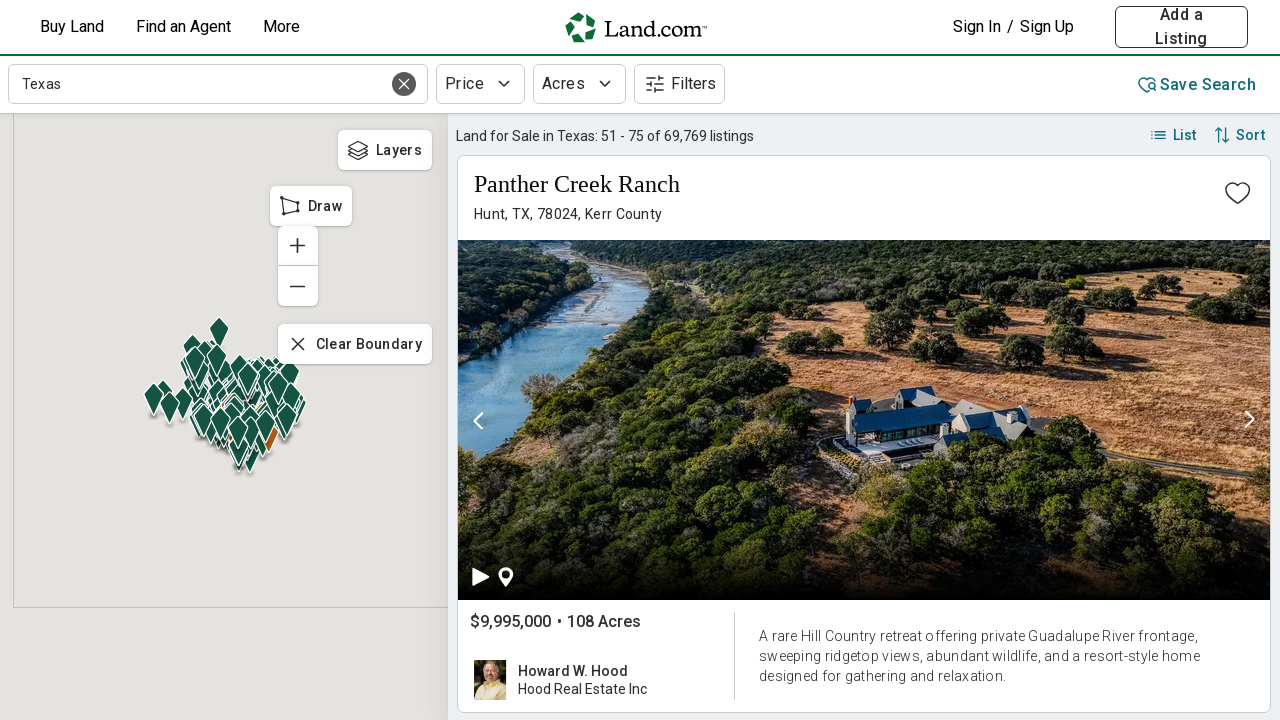